Tests form interaction on a demo practice form by filling the first name field, selecting a hobbies checkbox, and submitting the form after verifying elements are displayed and enabled.

Starting URL: https://demoqa.com/automation-practice-form

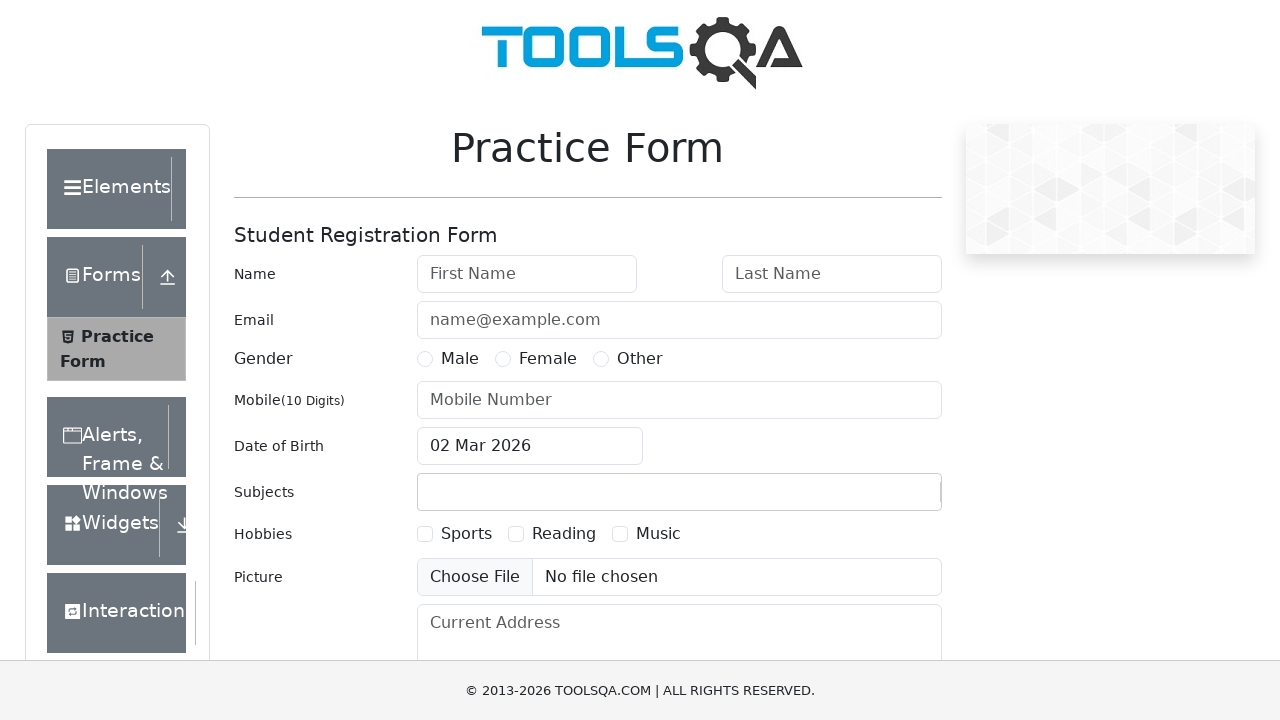

Located the First Name field
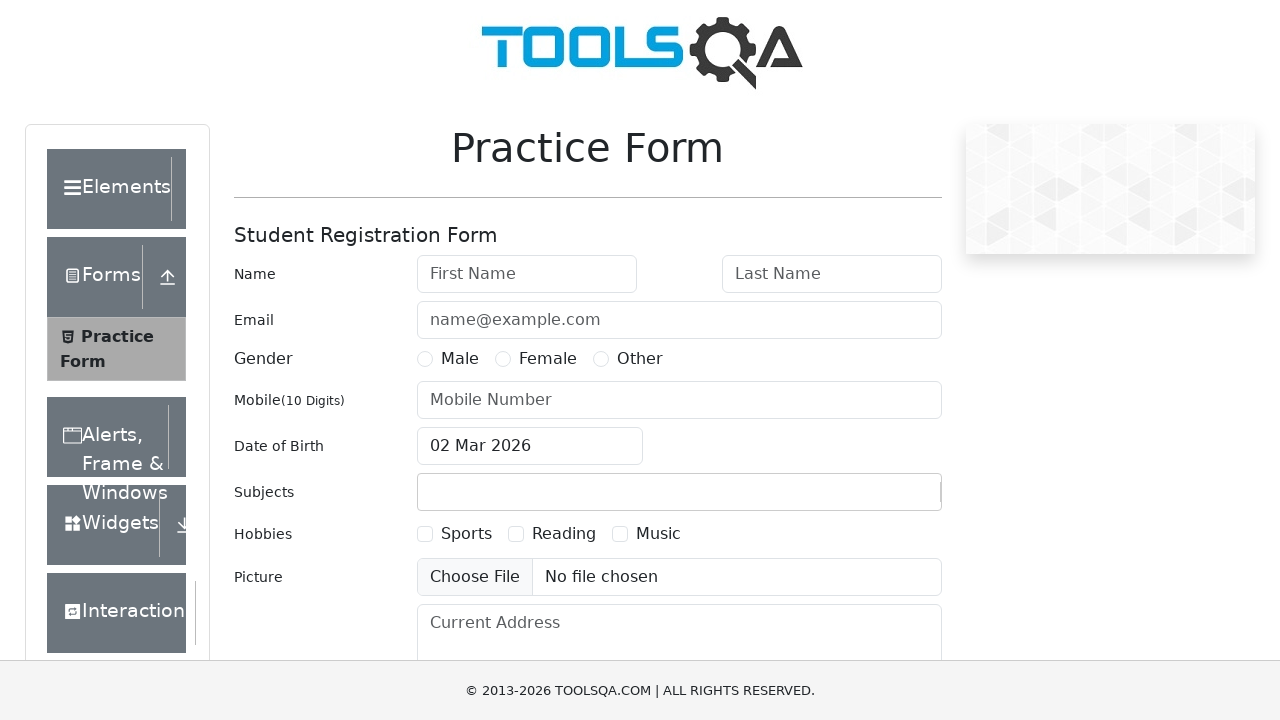

Verified First Name field is visible and enabled
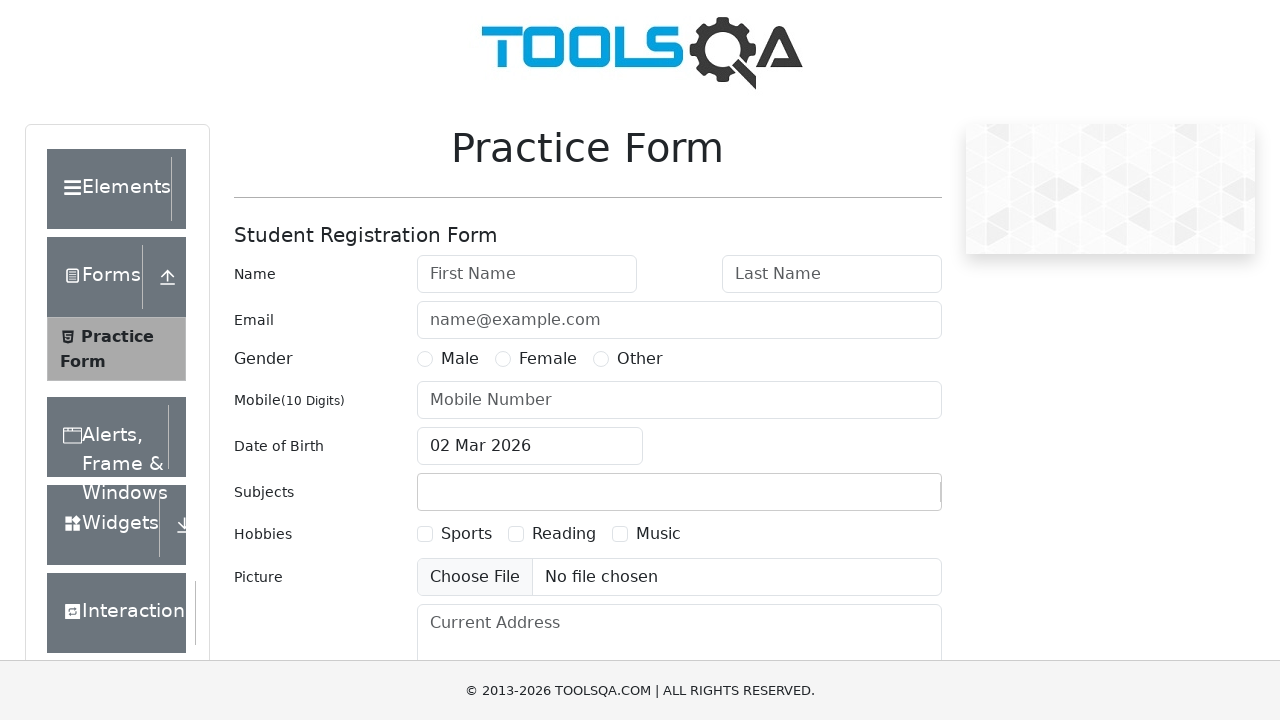

Filled First Name field with 'Shani' on #firstName
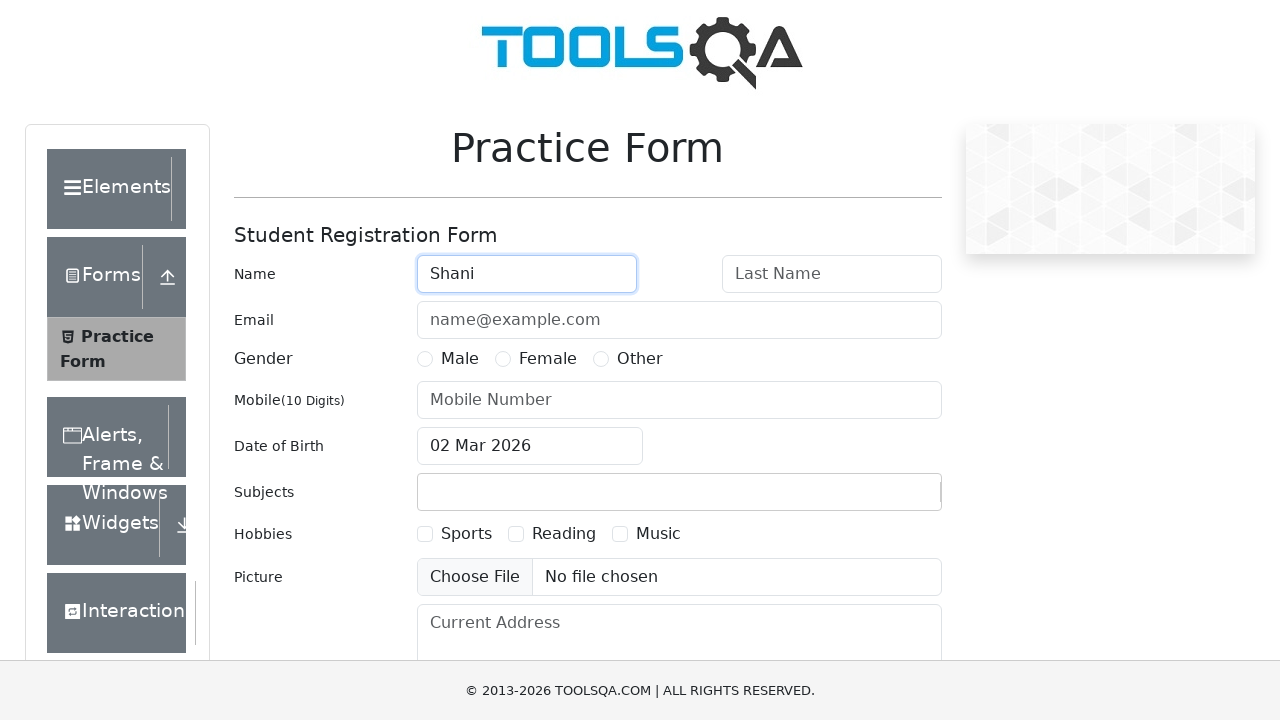

Located the Hobbies checkbox label
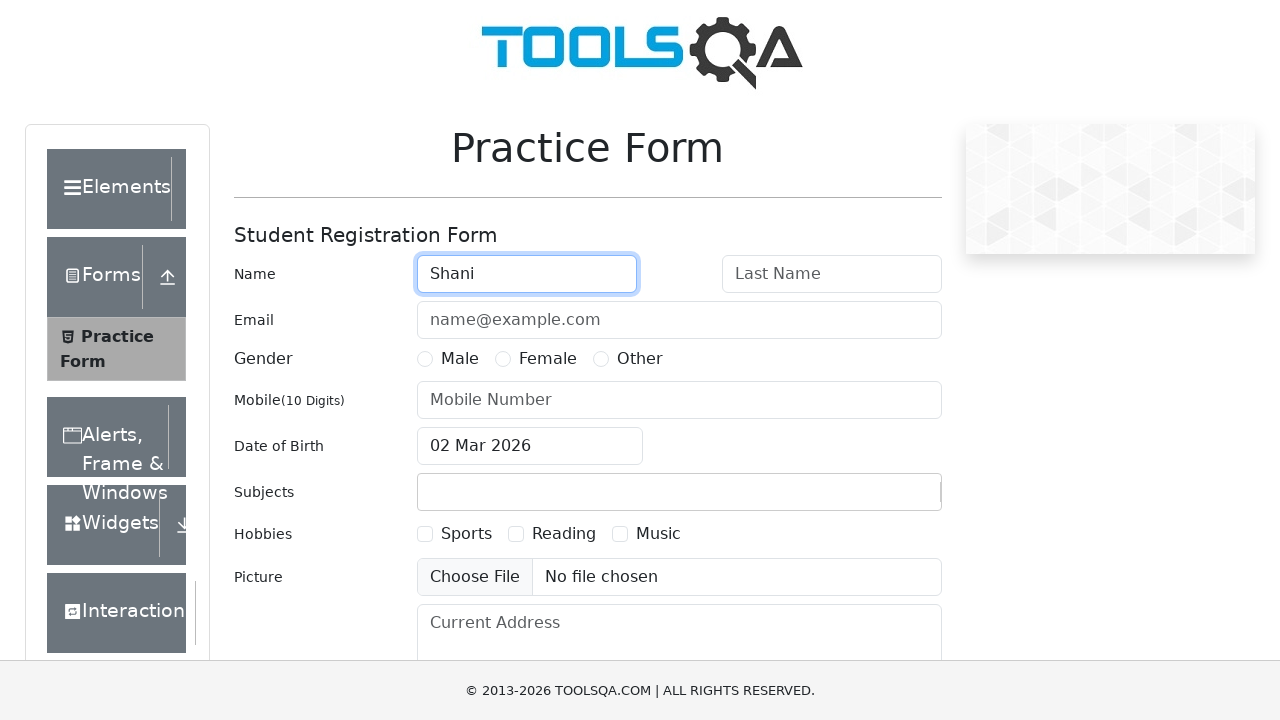

Located the Hobbies checkbox input element
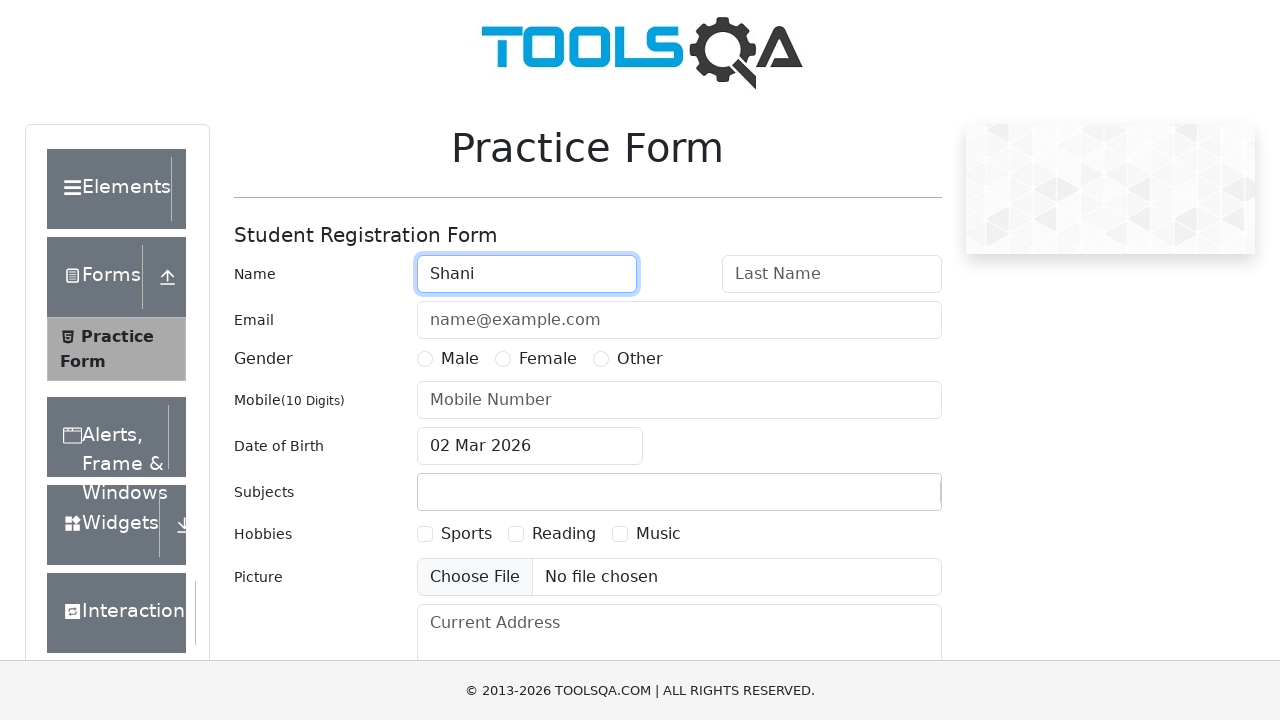

Verified Hobbies checkbox is not checked
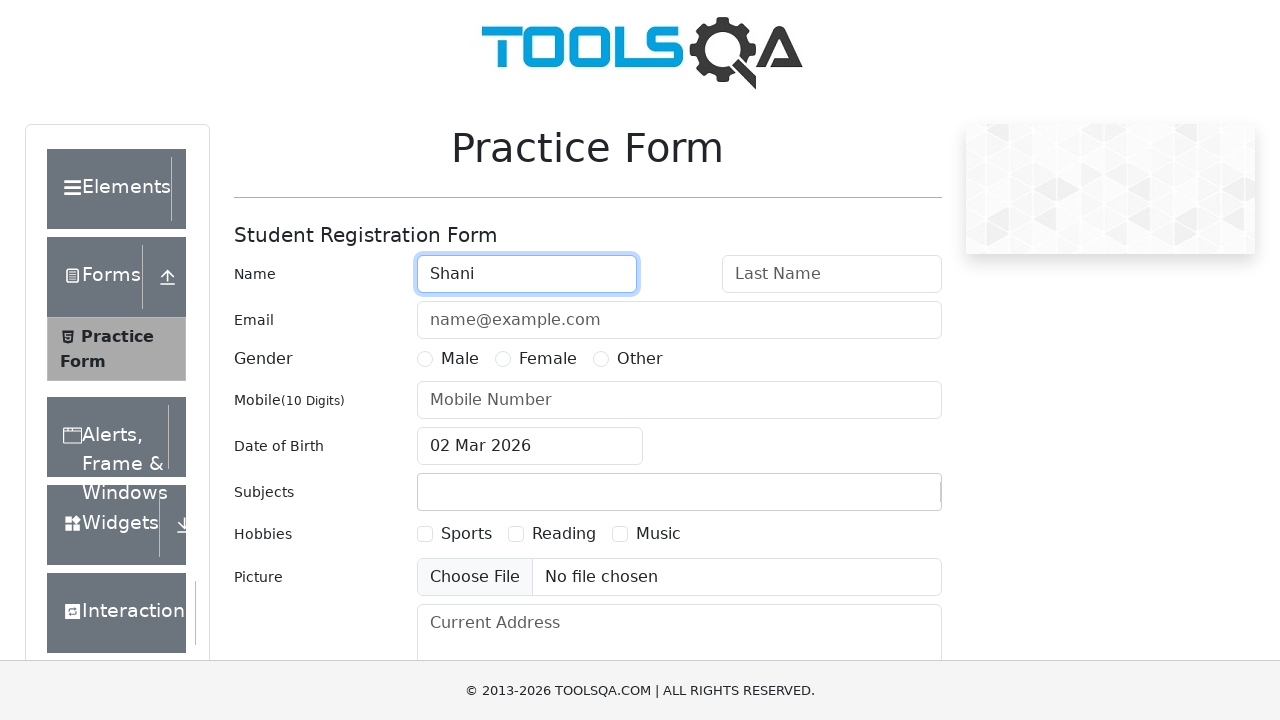

Clicked Hobbies checkbox to select it at (466, 534) on label[for='hobbies-checkbox-1']
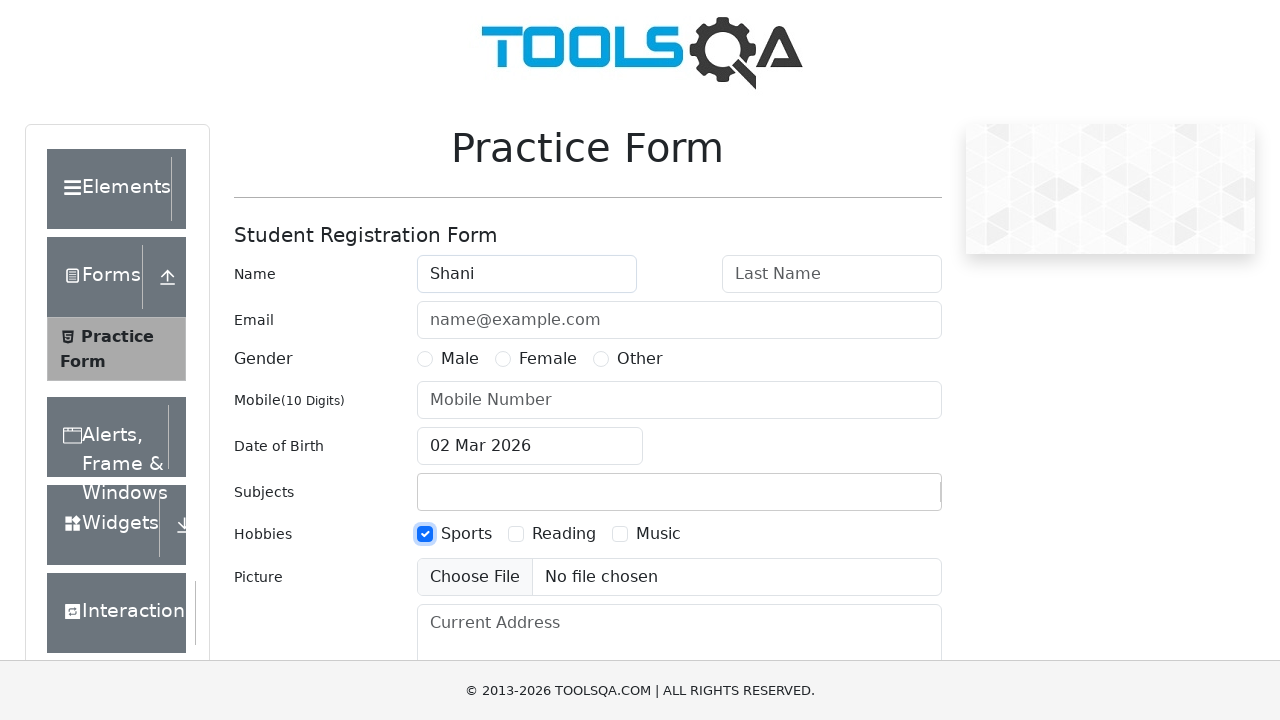

Located the Submit button
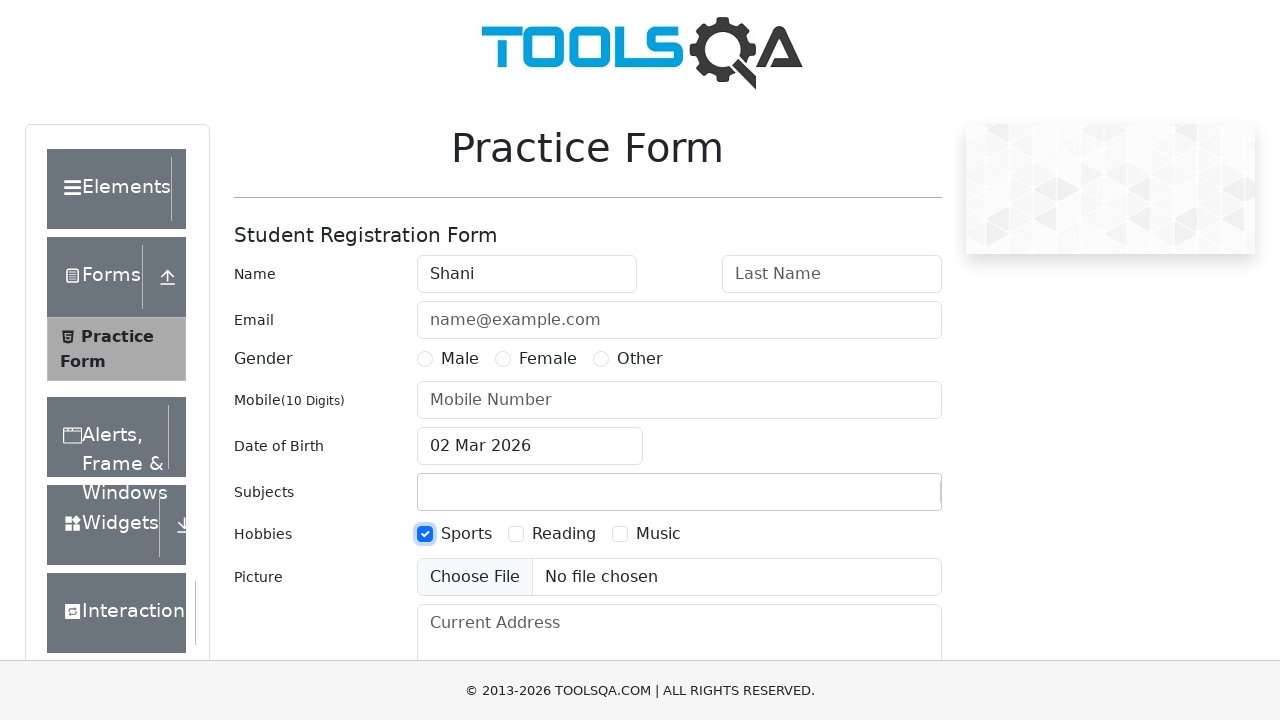

Verified Submit button is visible and enabled
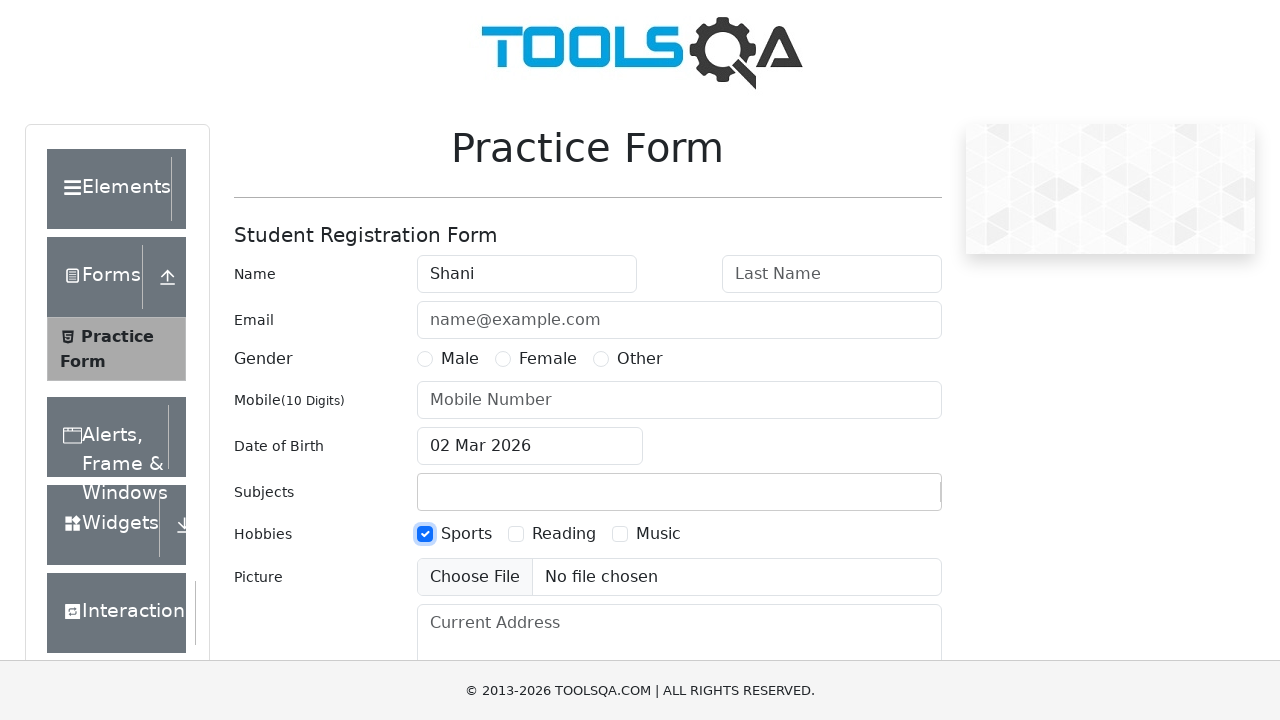

Scrolled Submit button into view if needed
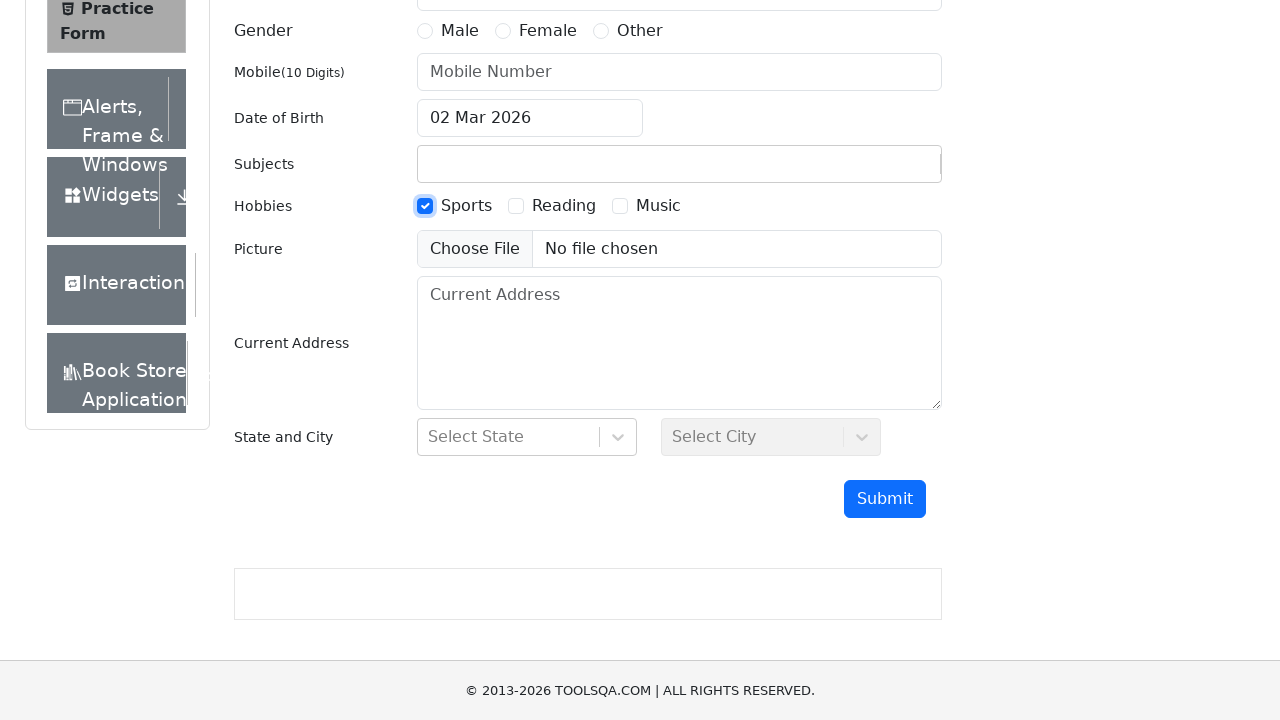

Clicked Submit button to submit the form at (885, 499) on #submit
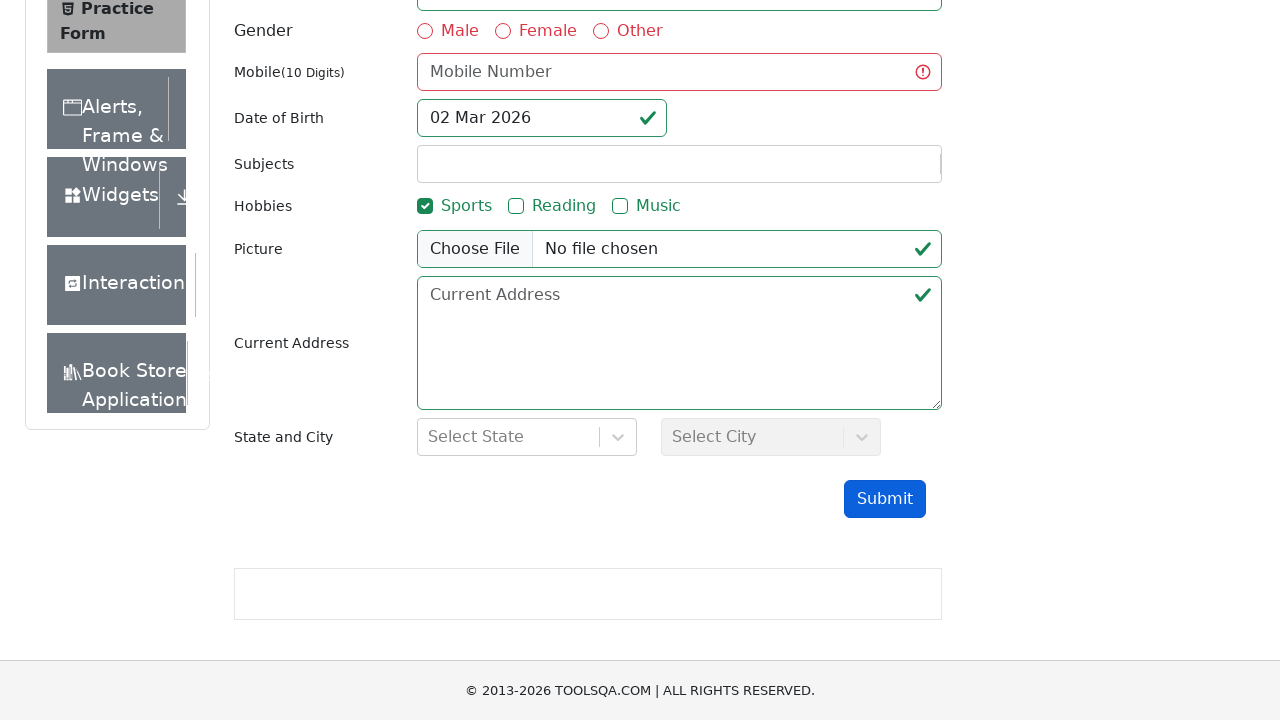

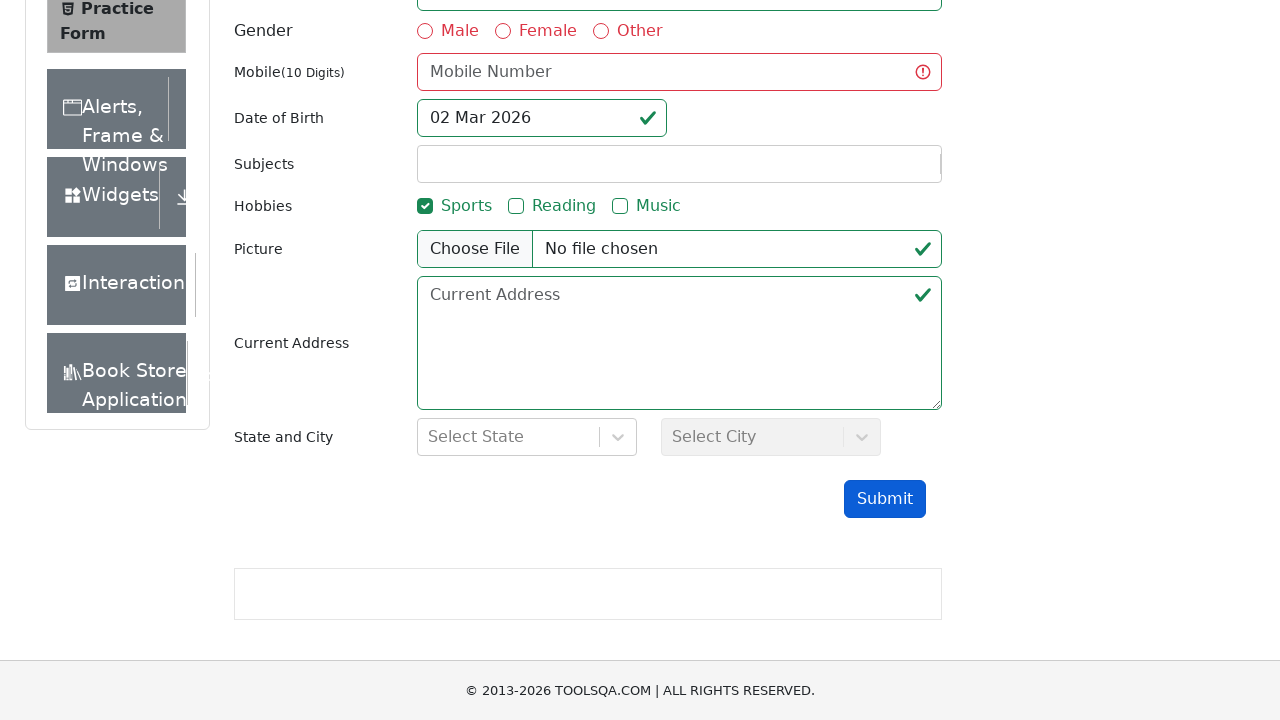